Tests the registration form with mismatched passwords and verifies the password confirmation error message

Starting URL: https://parabank.parasoft.com/parabank/index.htm

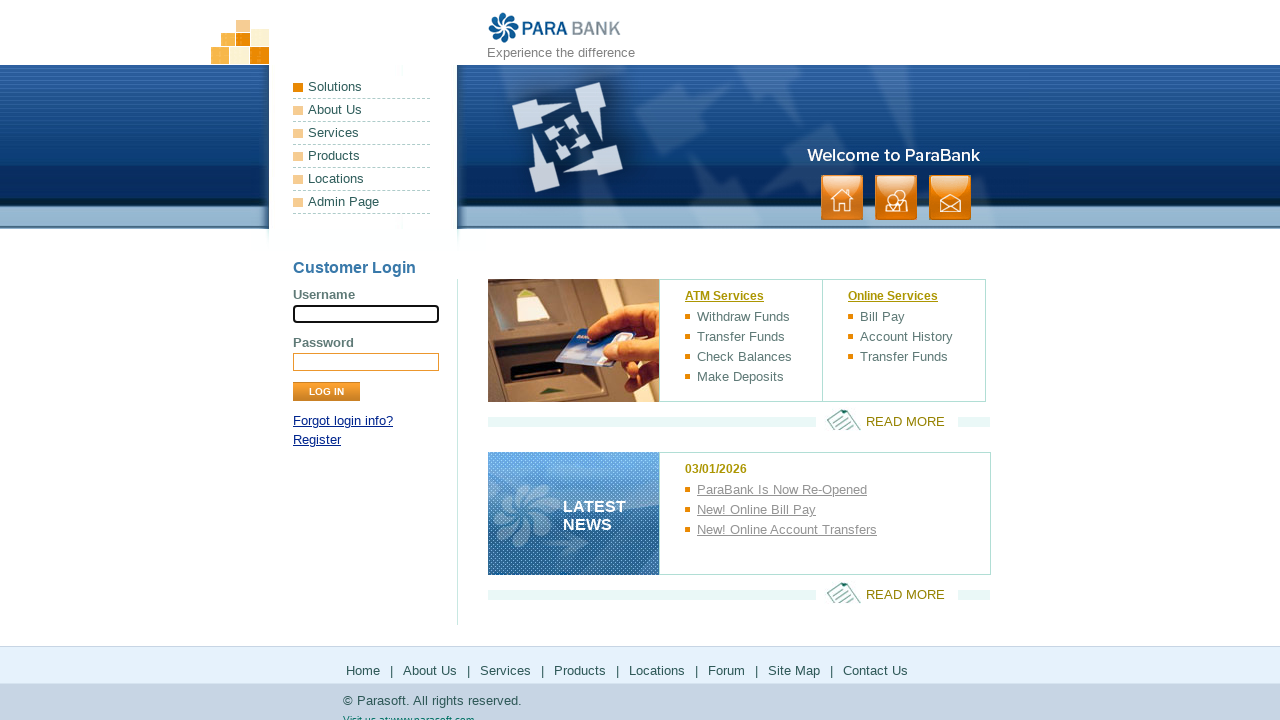

Clicked Register link at (317, 440) on text=Register
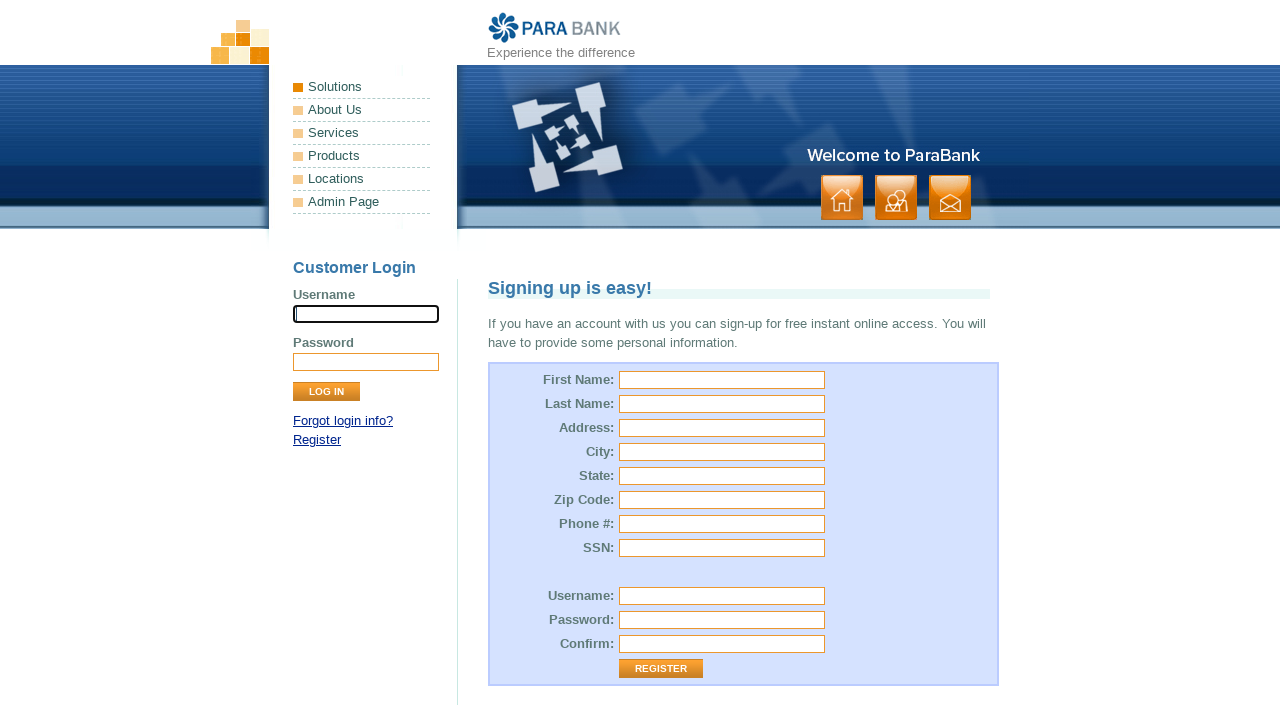

Verified redirect to register page - title element loaded
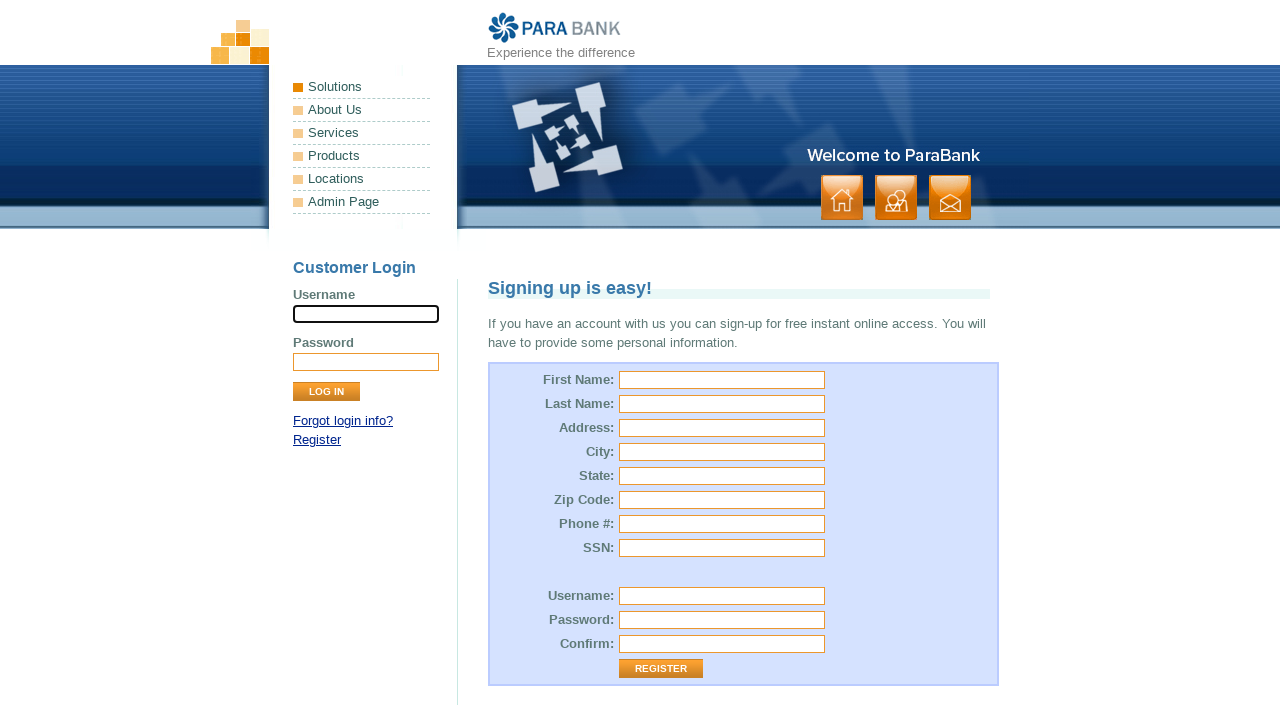

Filled password field with '123' on input[id="customer.password"]
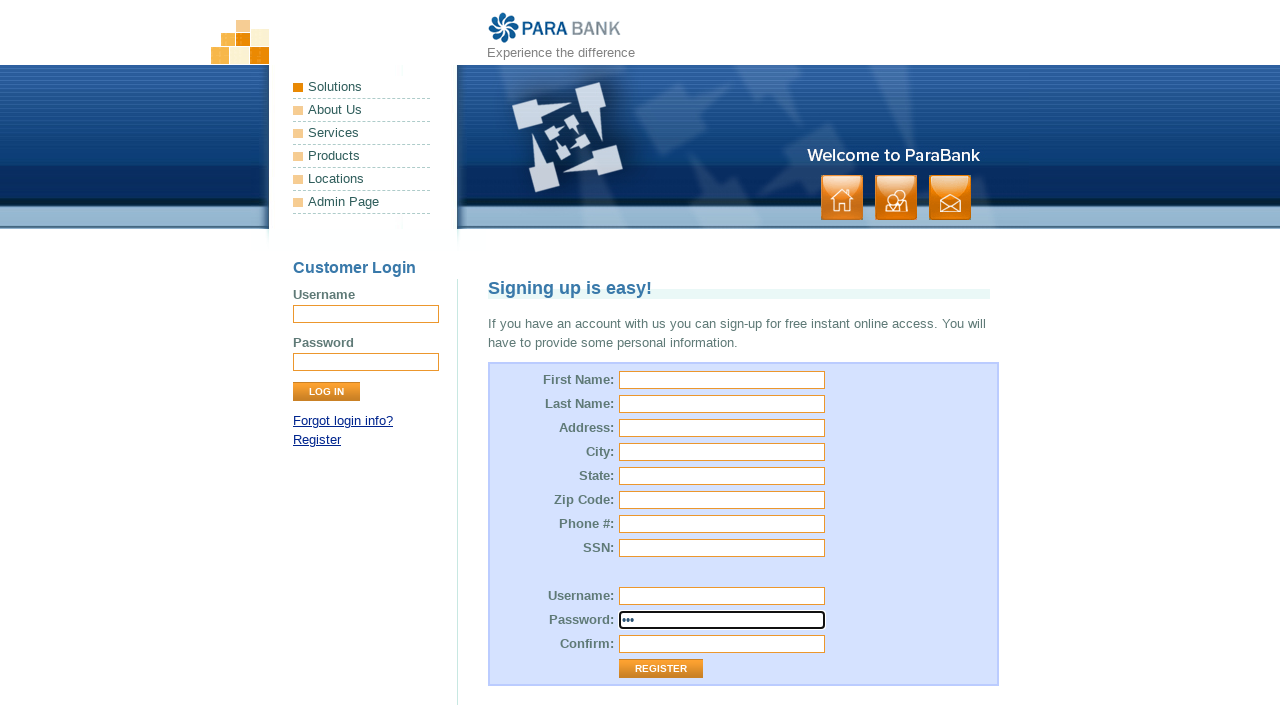

Filled password confirmation field with '321' (mismatched password) on #repeatedPassword
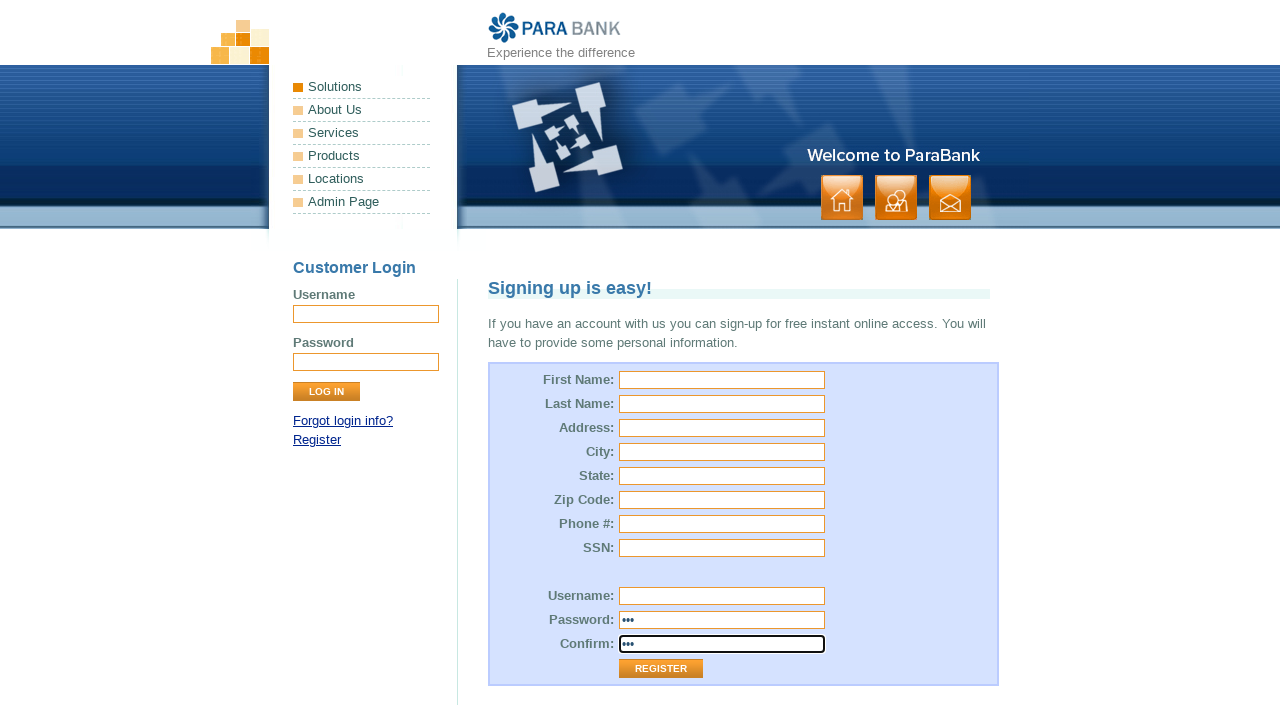

Clicked Register button to submit form with mismatched passwords at (661, 669) on input[value="Register"]
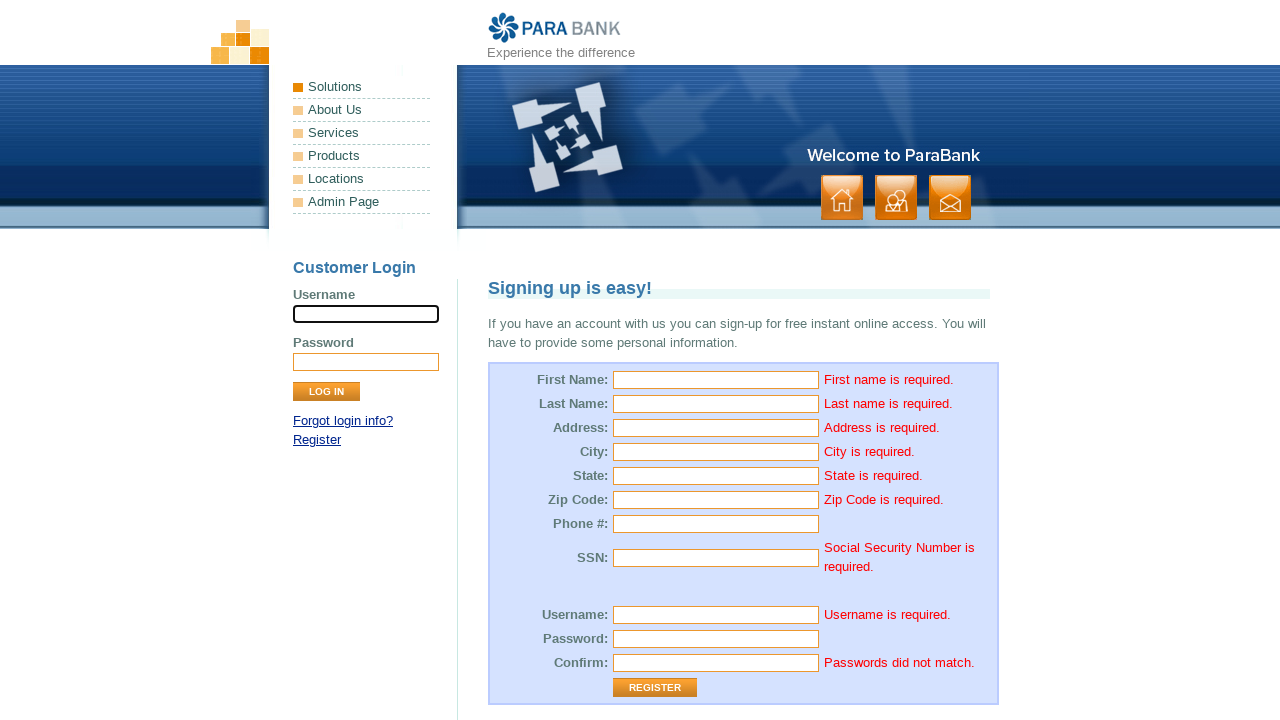

Verified password confirmation error message appeared
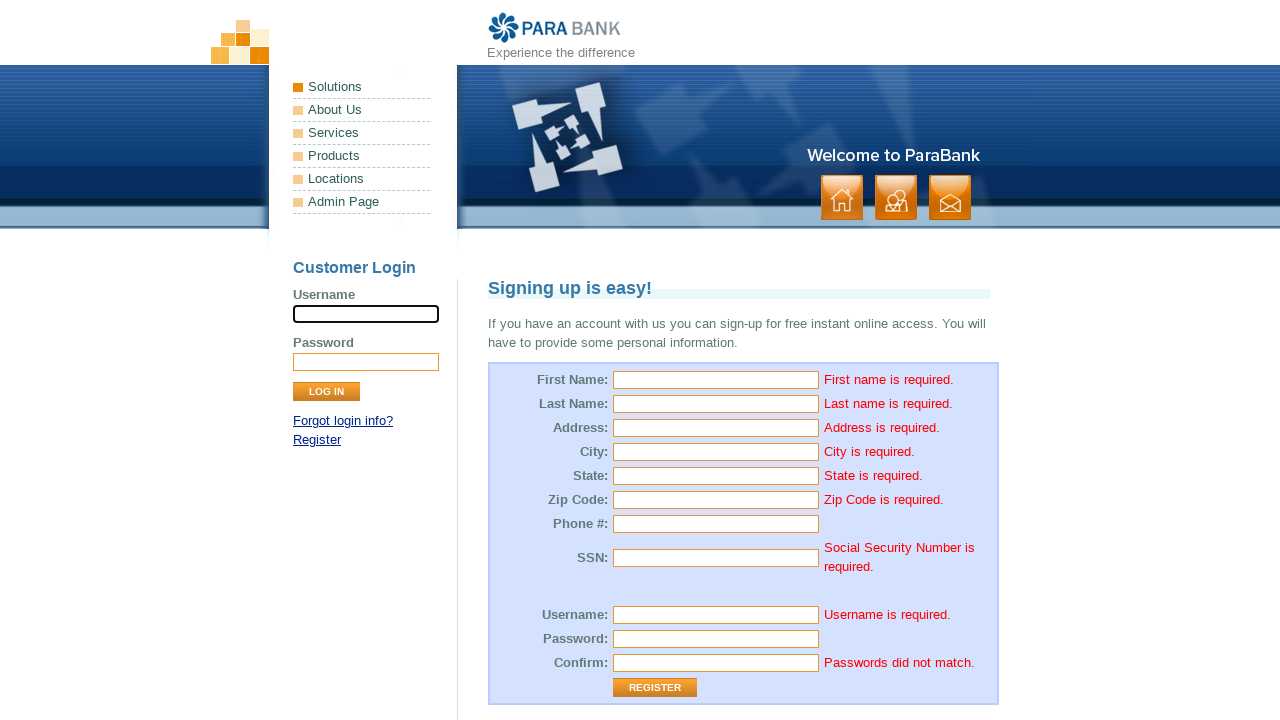

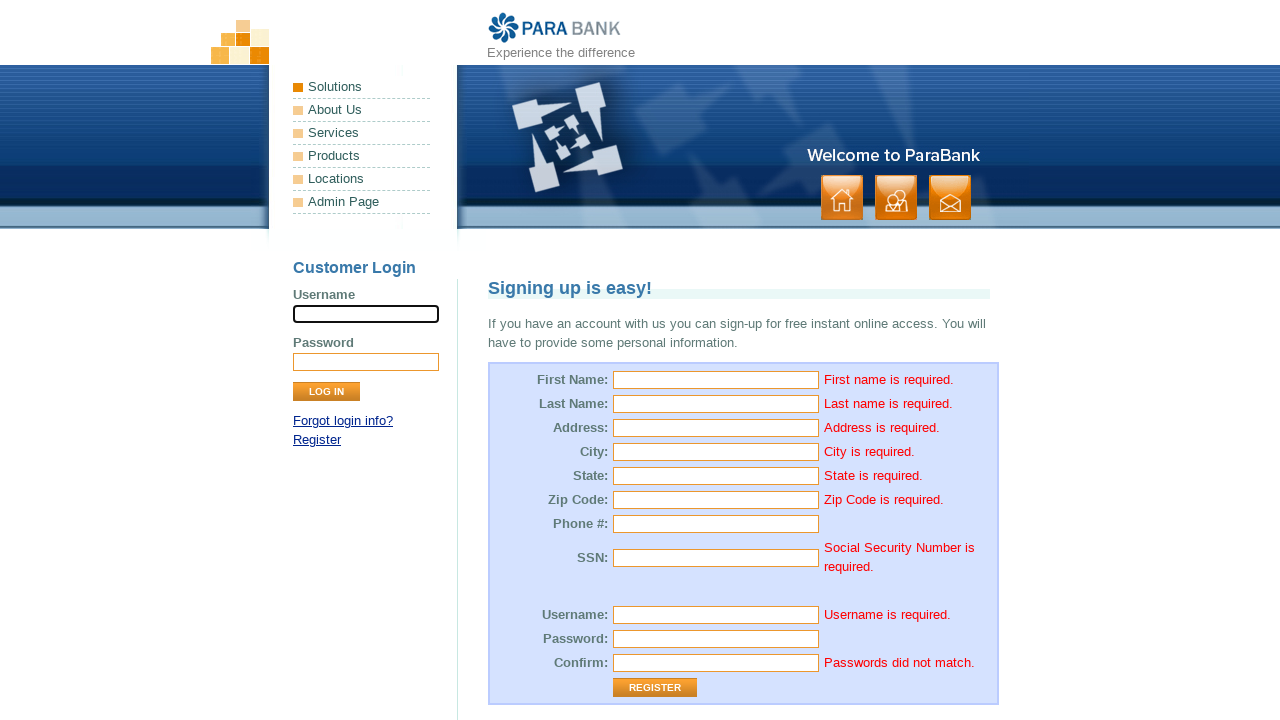